Waits for a price to drop to $100, clicks a booking button, solves a mathematical problem, and submits the answer

Starting URL: http://suninjuly.github.io/explicit_wait2.html

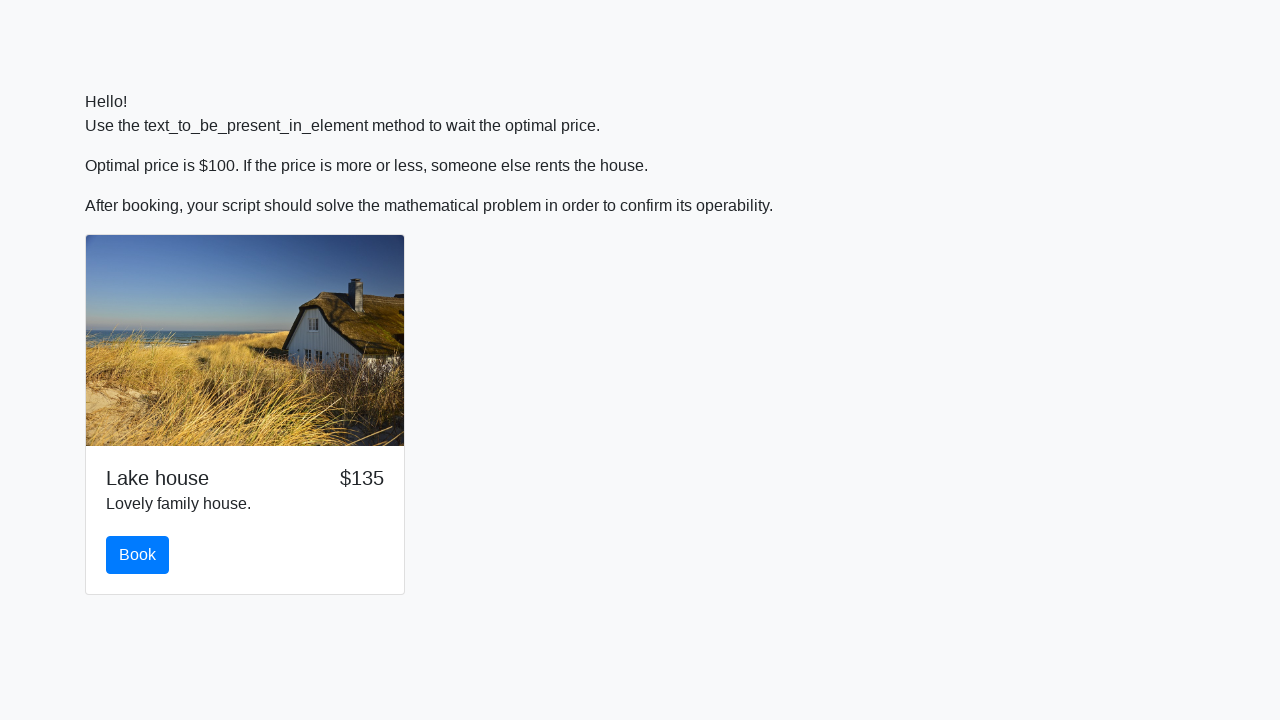

Waited for price to drop to $100
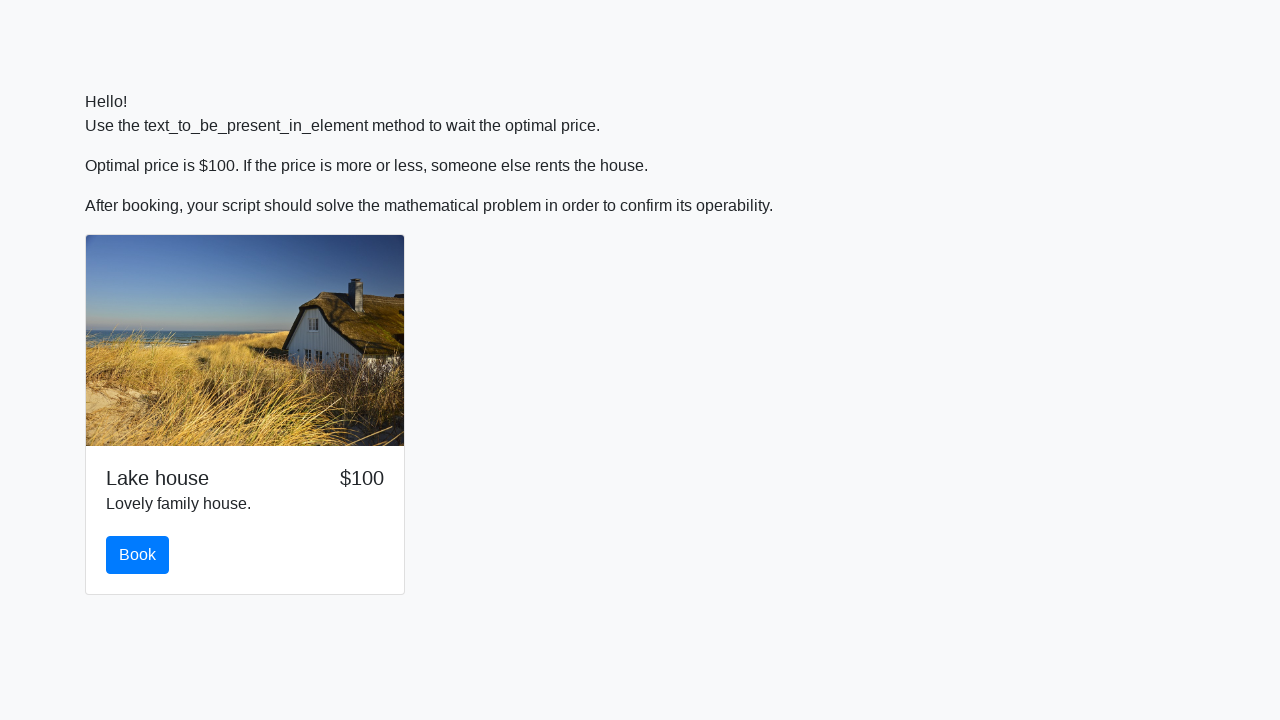

Clicked the Book button at (138, 555) on button#book
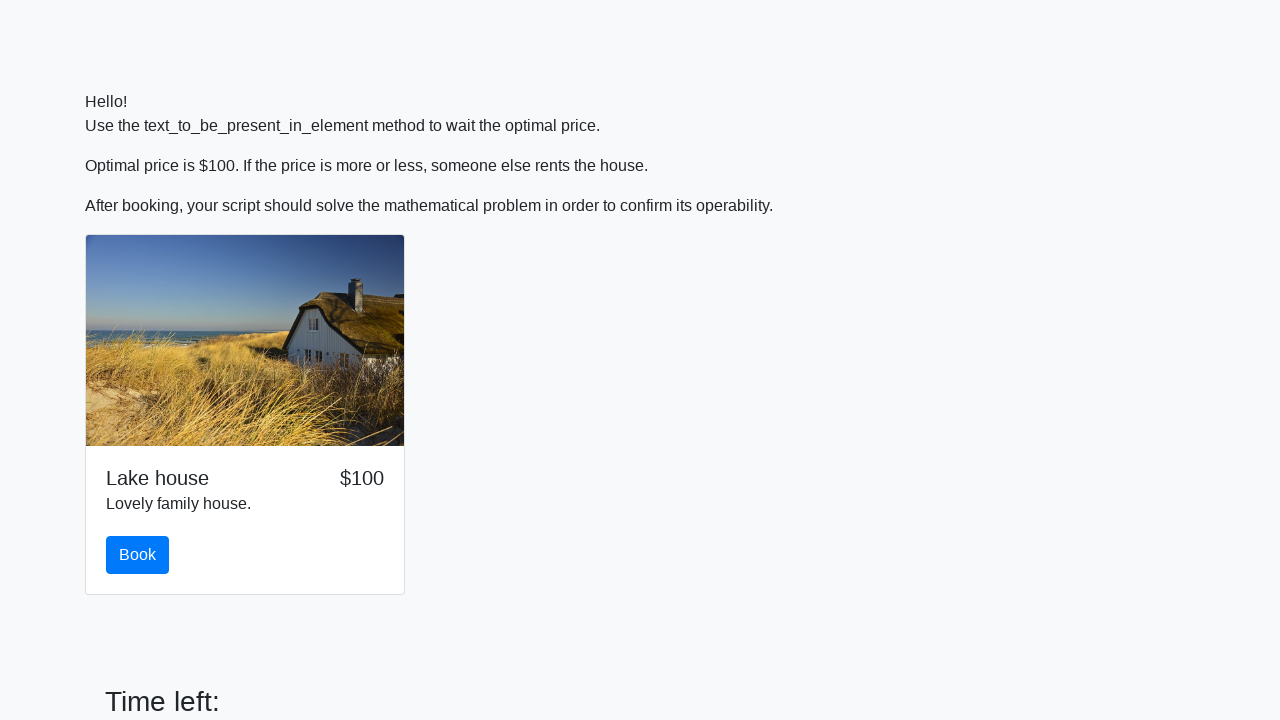

Retrieved x value from page: 532
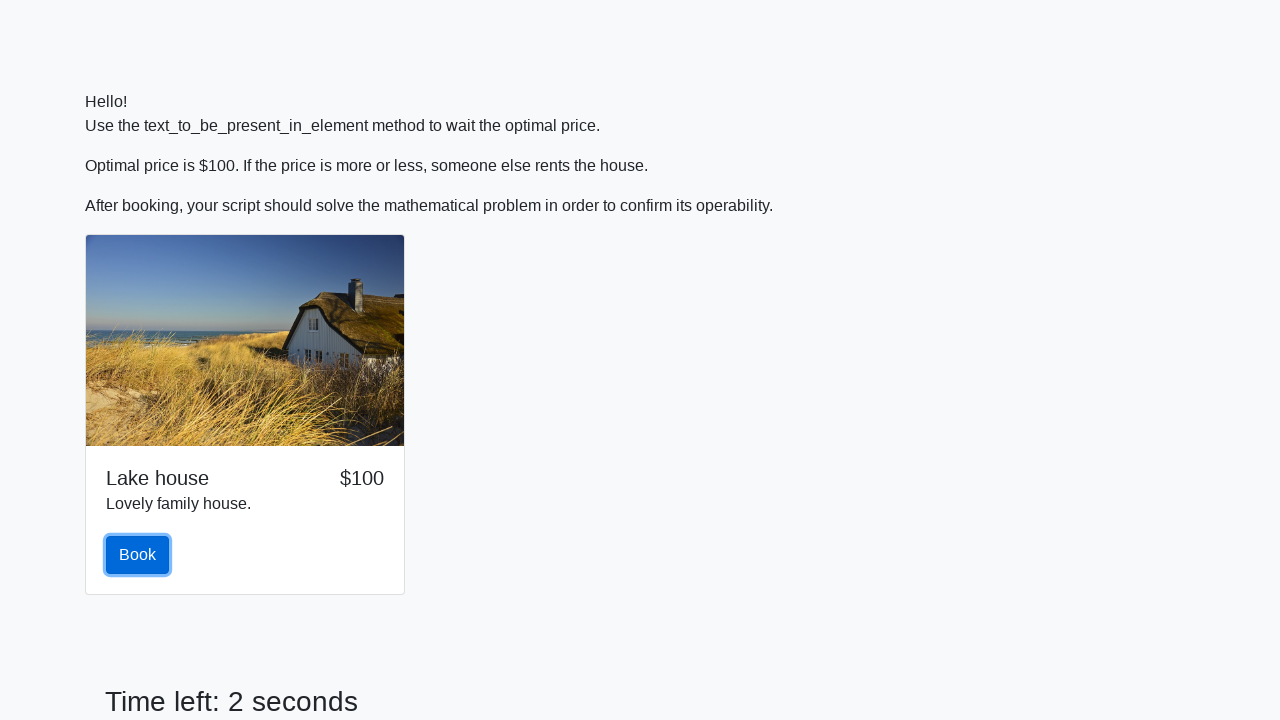

Calculated answer using mathematical formula: 2.3543471099198863
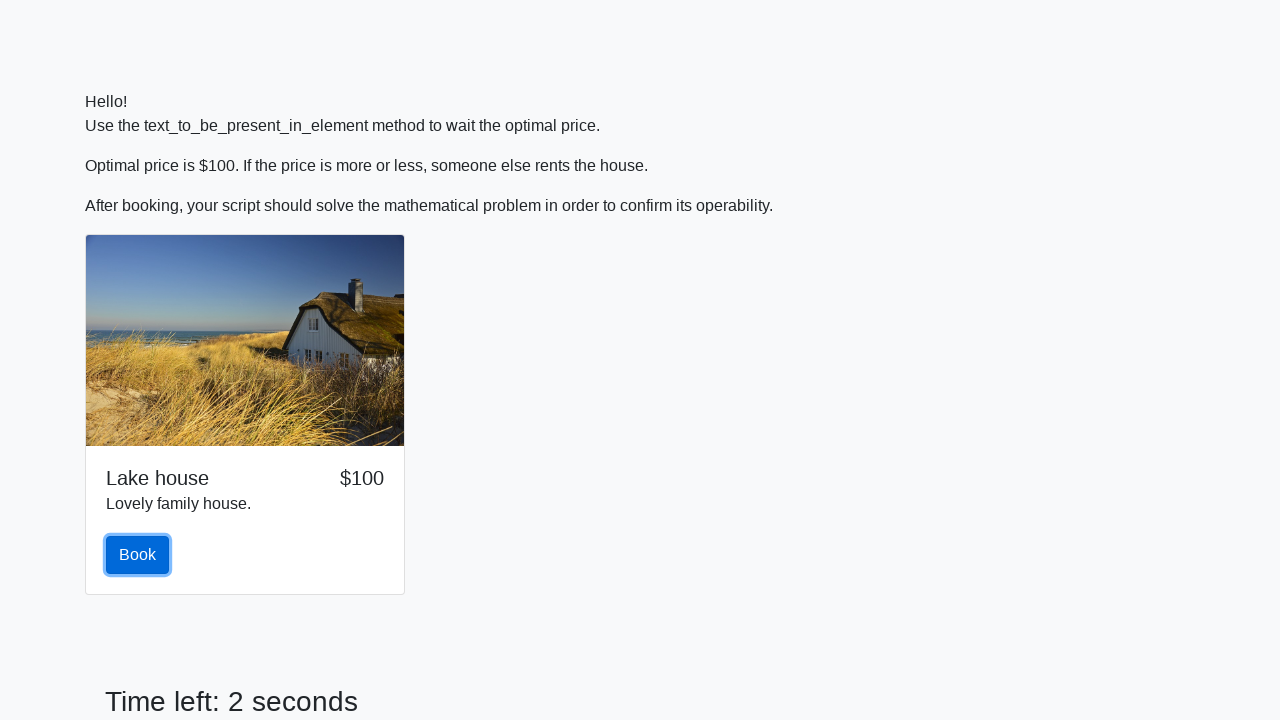

Filled answer field with calculated value: 2.3543471099198863 on input#answer
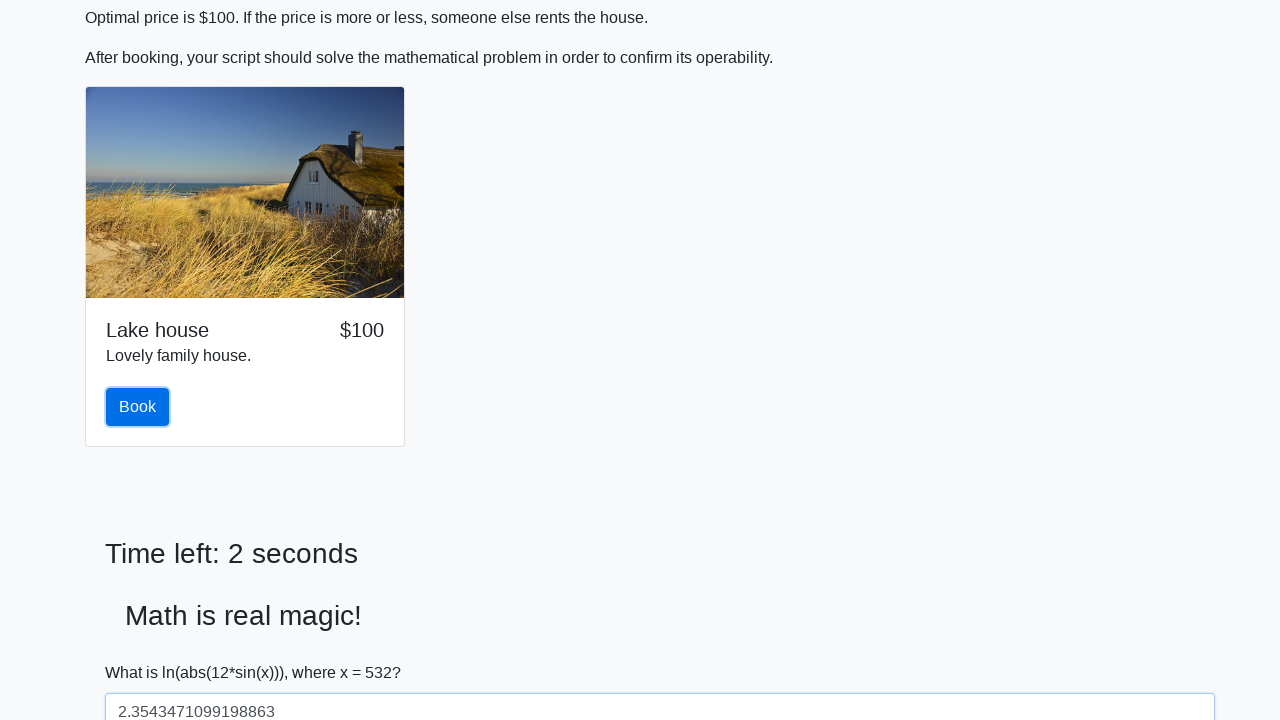

Clicked Submit button to submit the answer at (143, 651) on button#solve
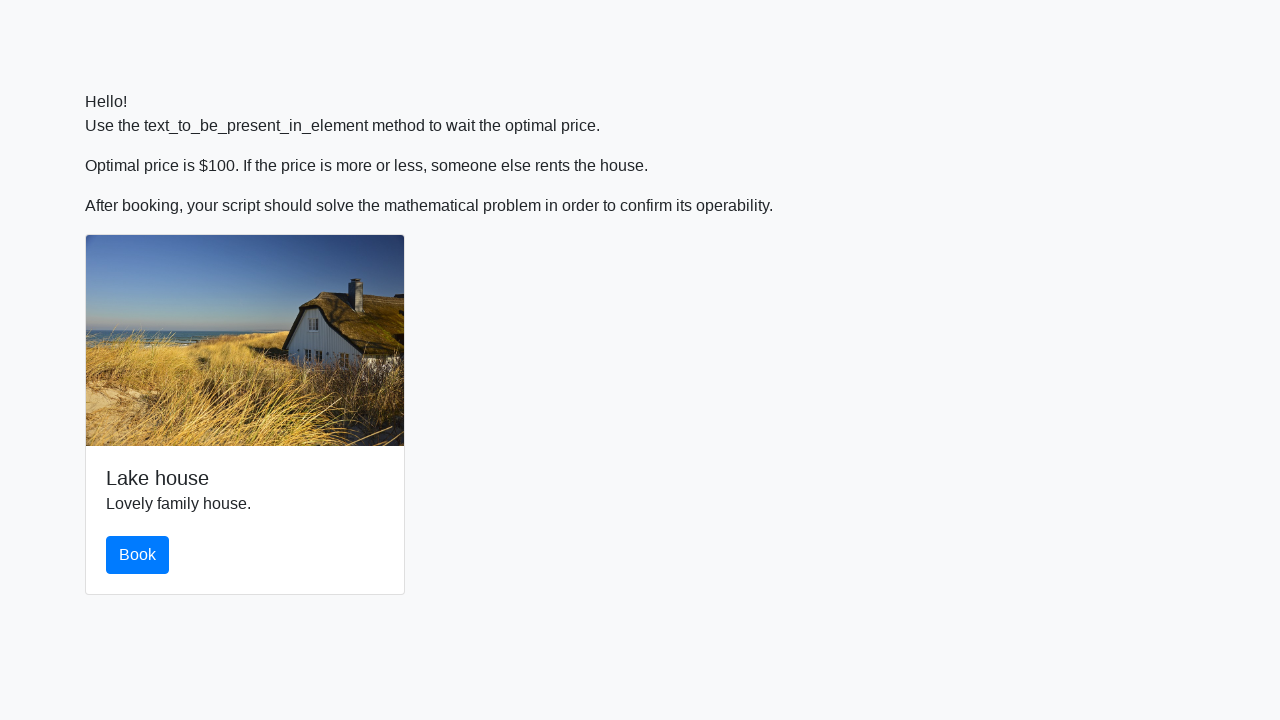

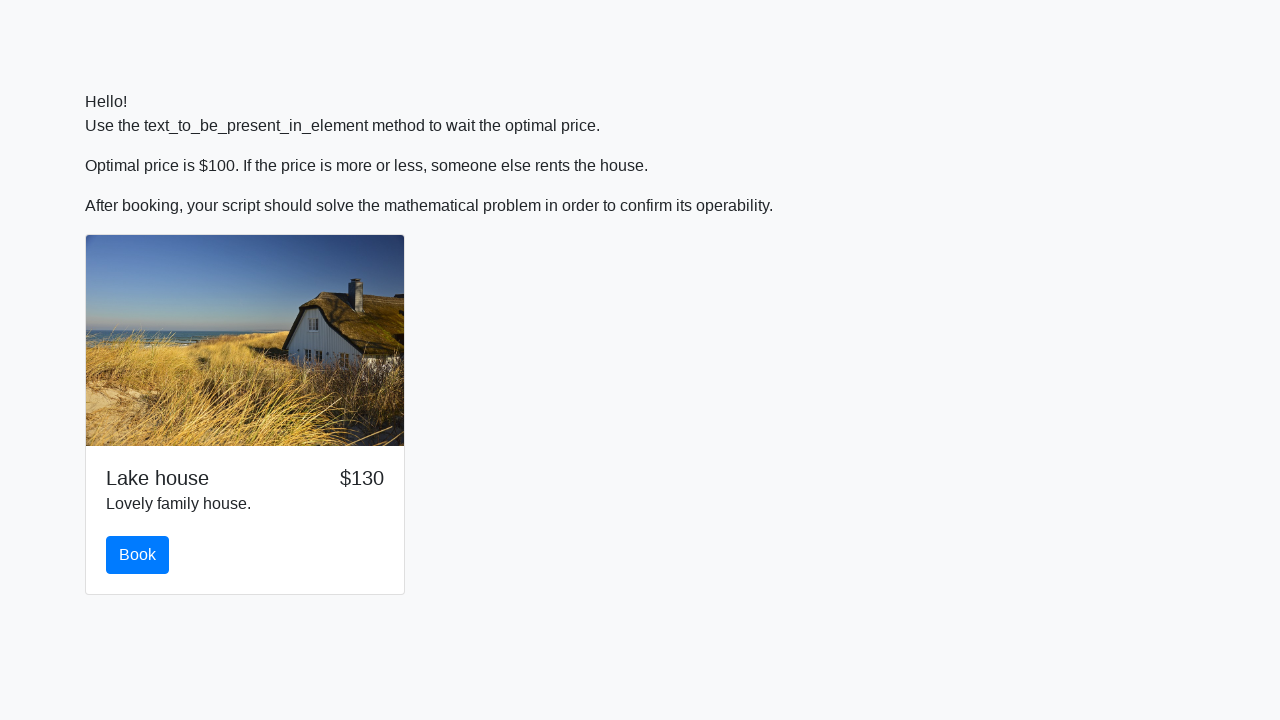